Navigates to the FEC.gov FECFile software page and clicks on the FEC file link button

Starting URL: https://www.fec.gov/help-candidates-and-committees/filing-reports/fecfile-software/

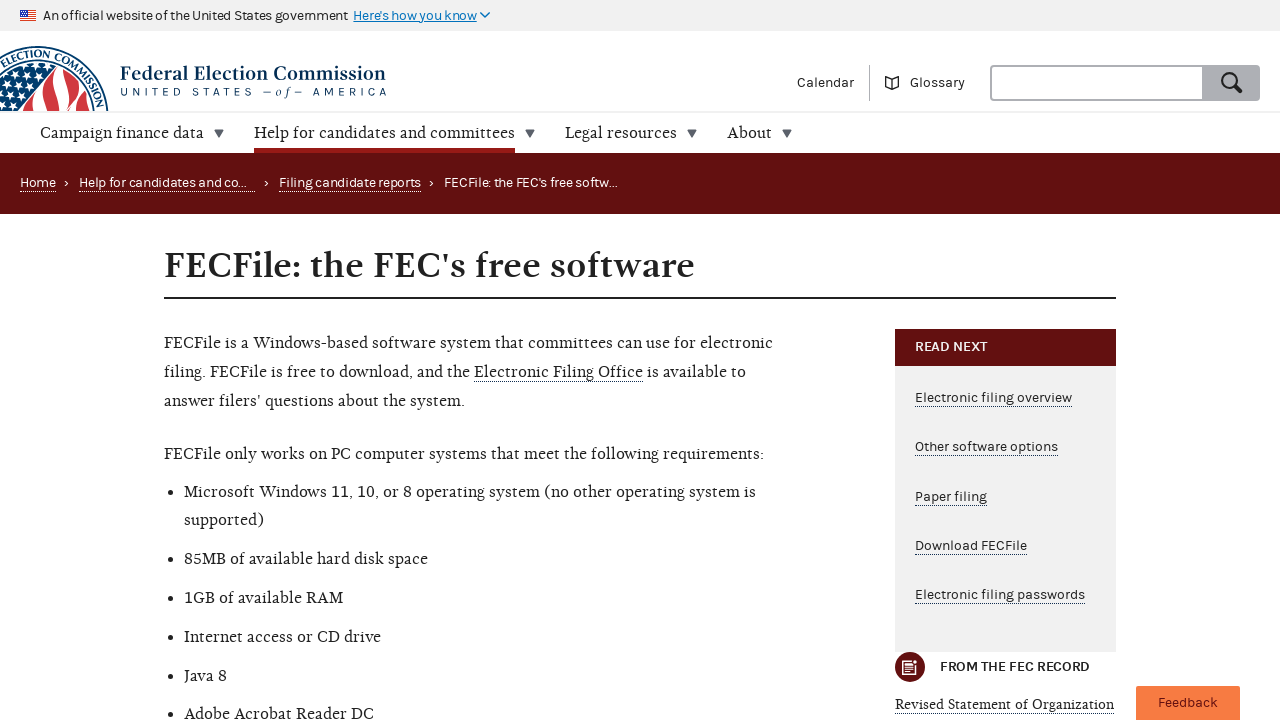

Navigated to FEC.gov FECFile software page
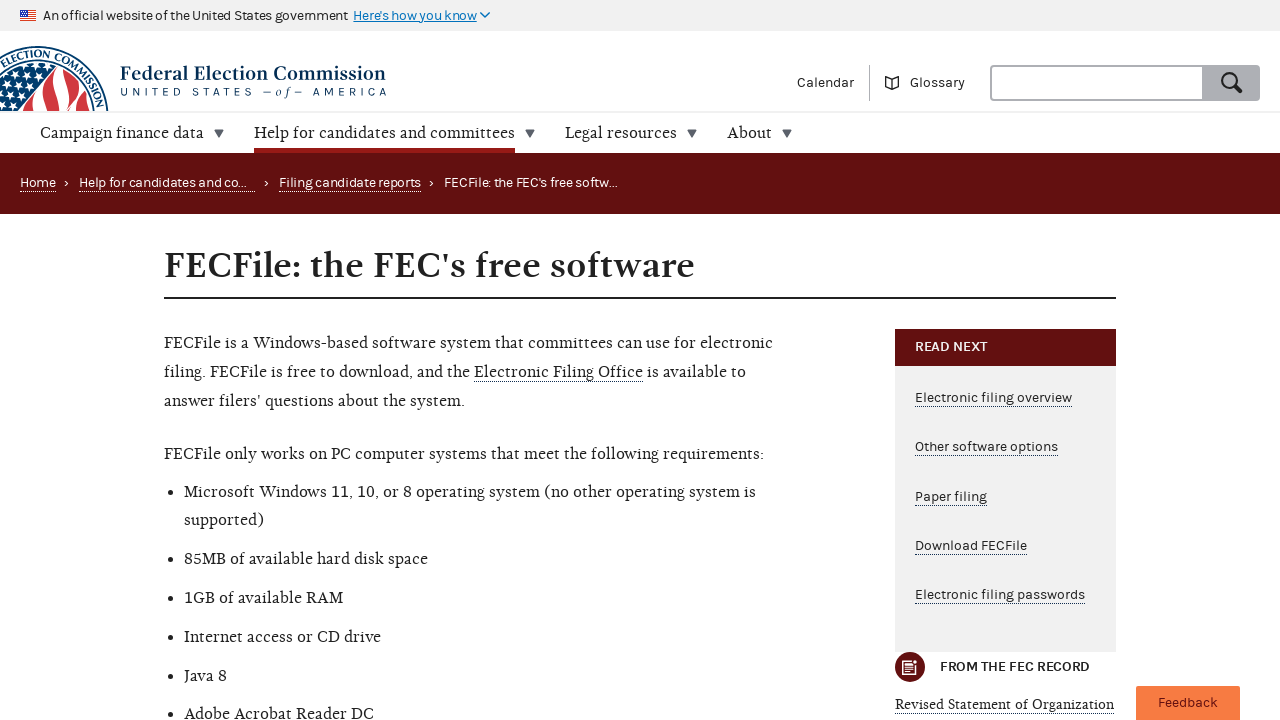

Clicked on the FEC file link button at (261, 360) on a.button--cta.button--export
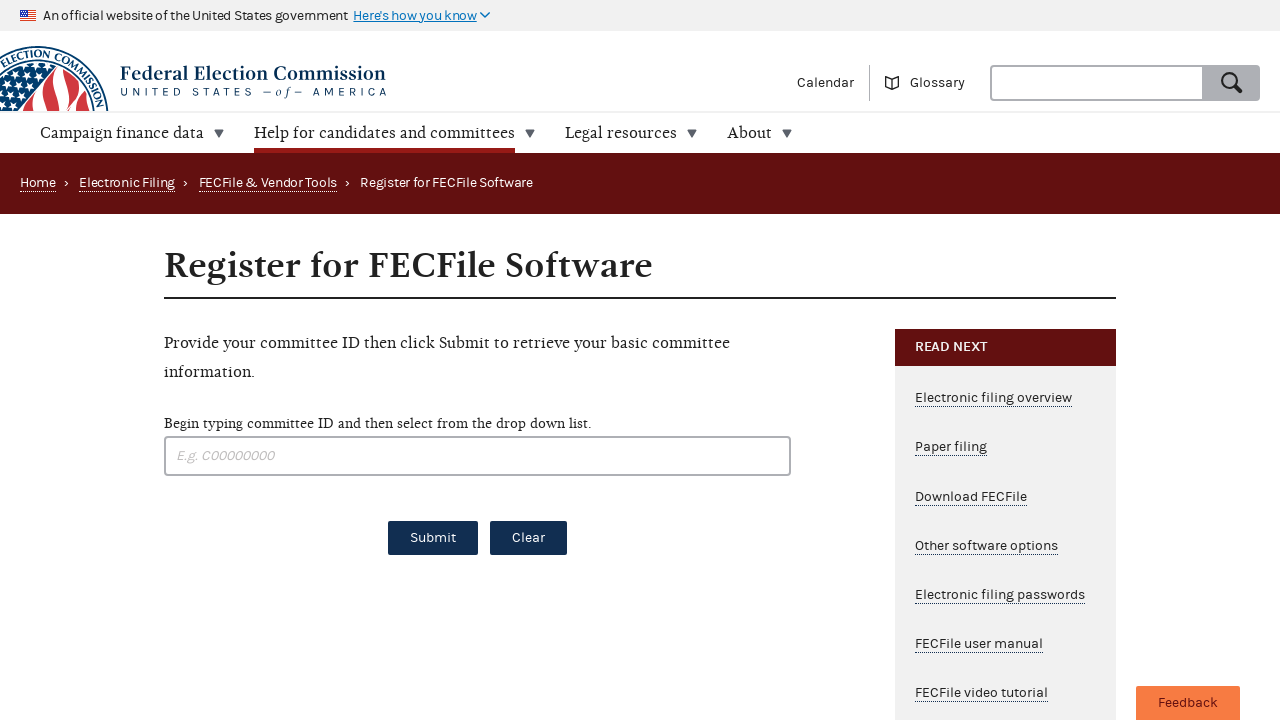

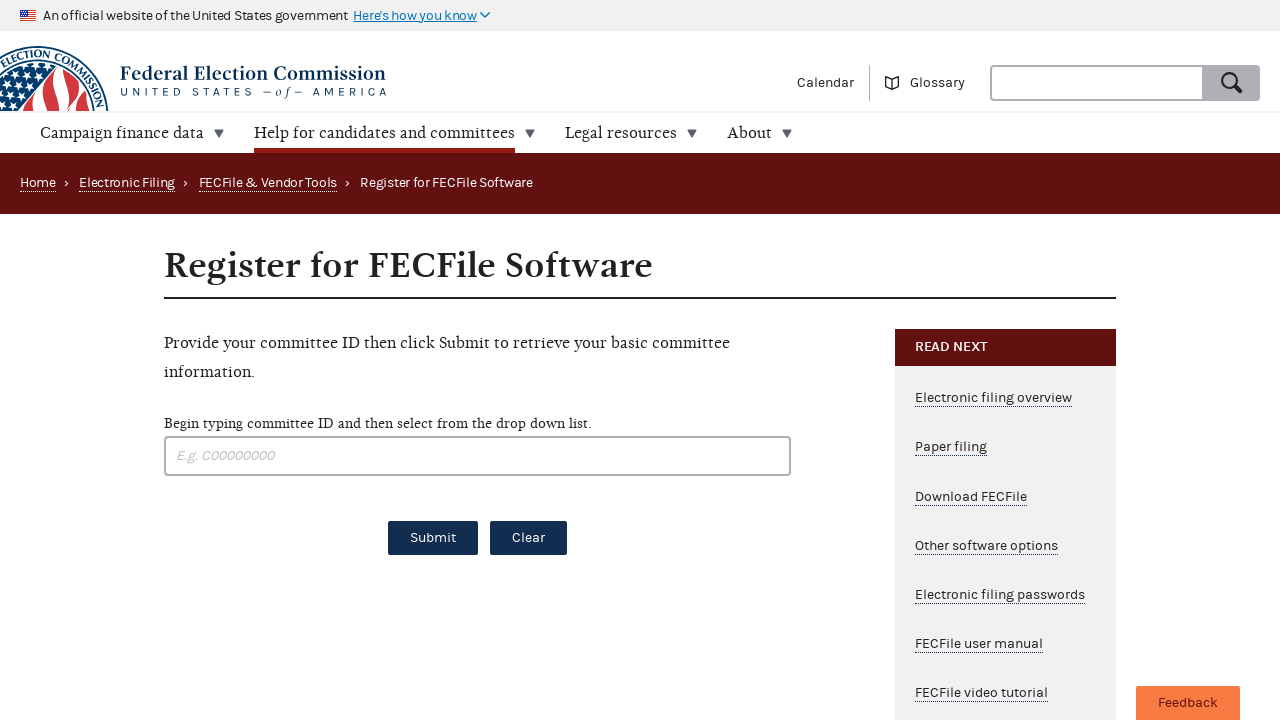